Tests infinite scroll functionality by scrolling to the last paragraph element on the page

Starting URL: https://bonigarcia.dev/selenium-webdriver-java/infinite-scroll.html

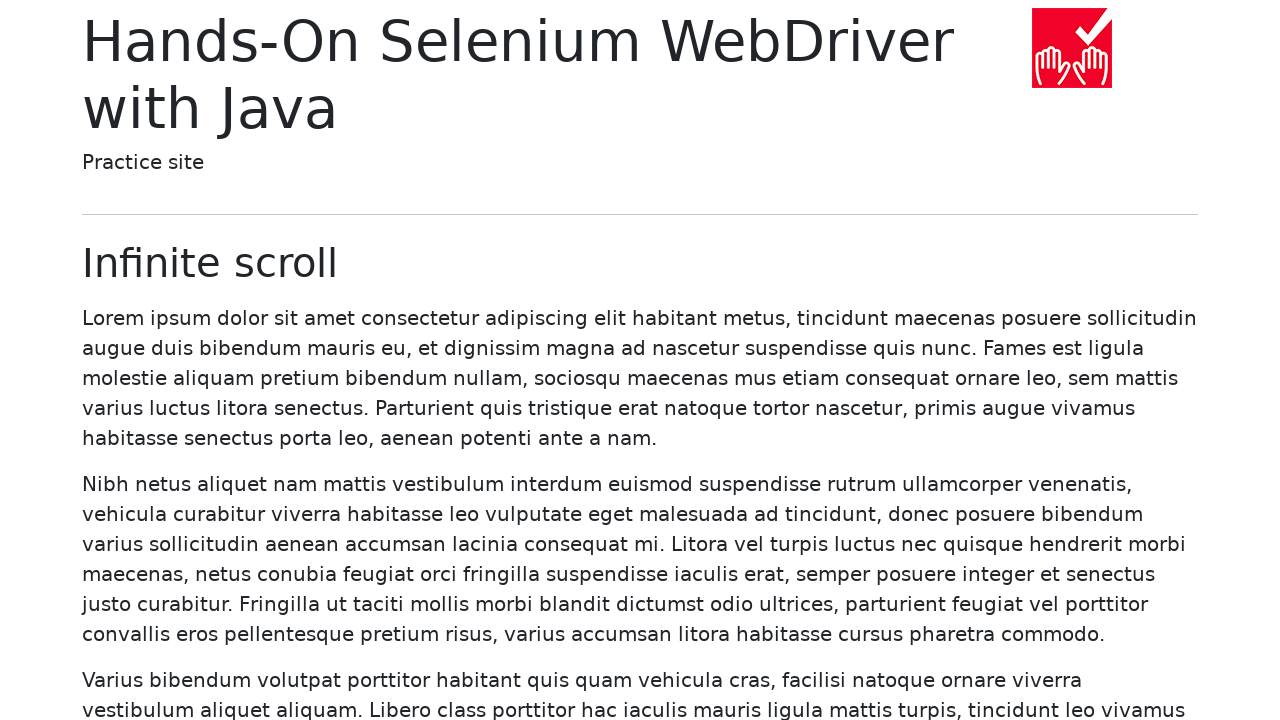

Waited for paragraph elements to load
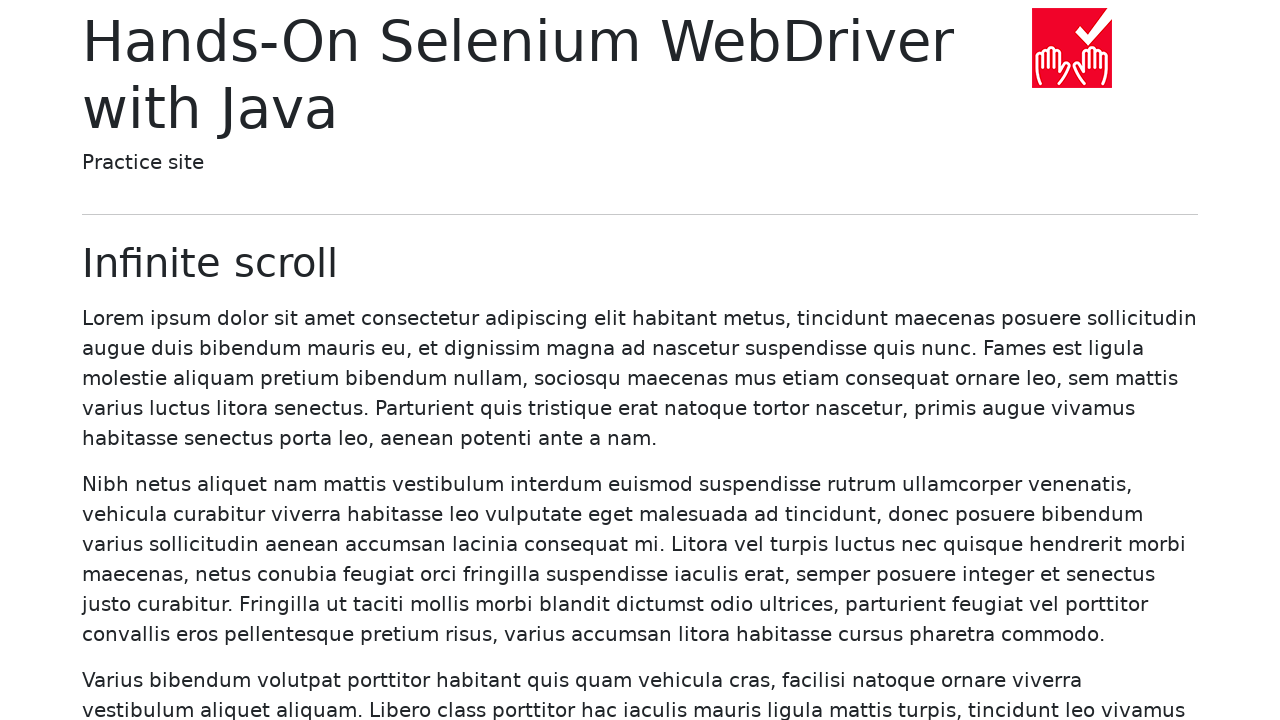

Located the last paragraph element on the page
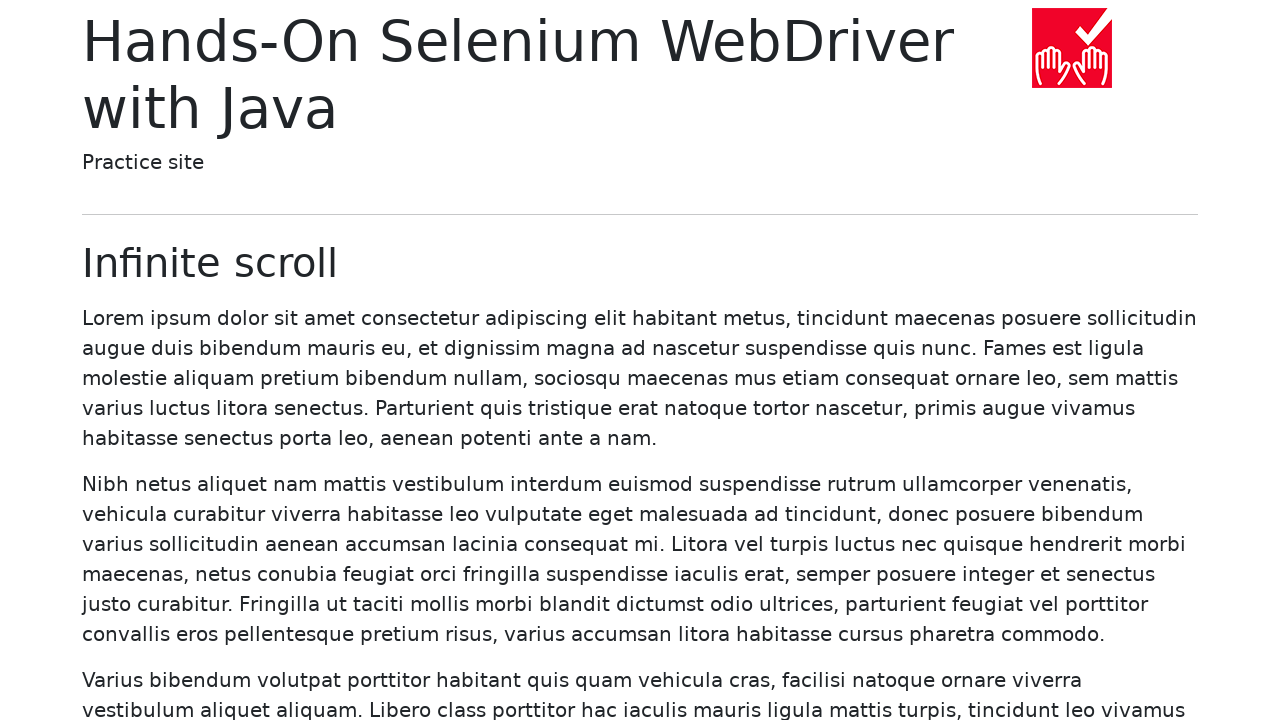

Scrolled to the last paragraph element, triggering infinite scroll
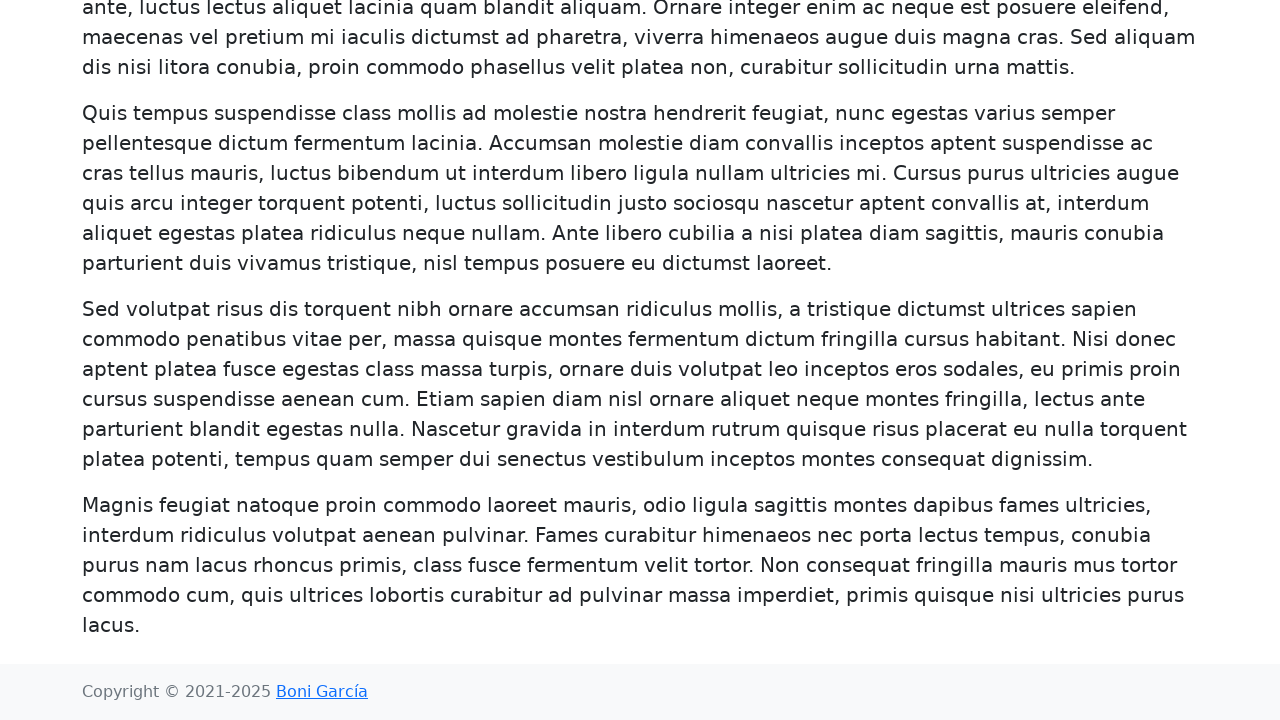

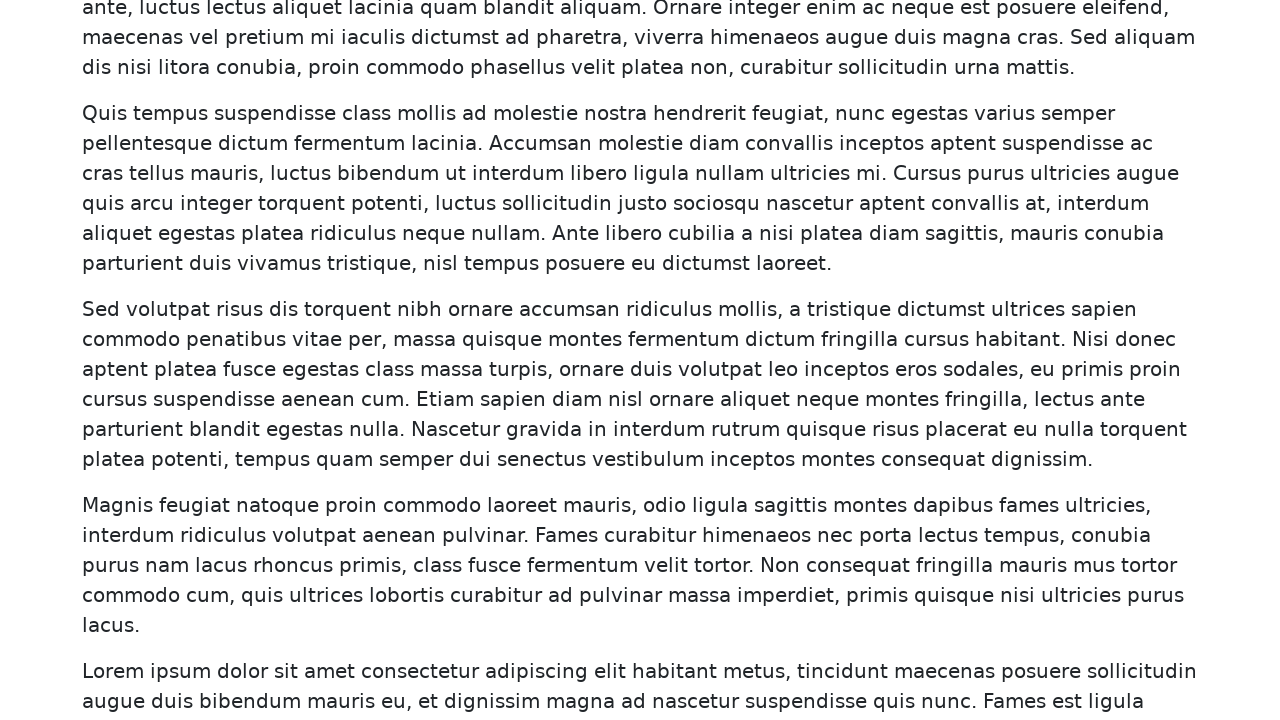